Tests the Senior Citizen checkbox functionality on SpiceJet website by clicking it and verifying its selection state

Starting URL: http://spicejet.com

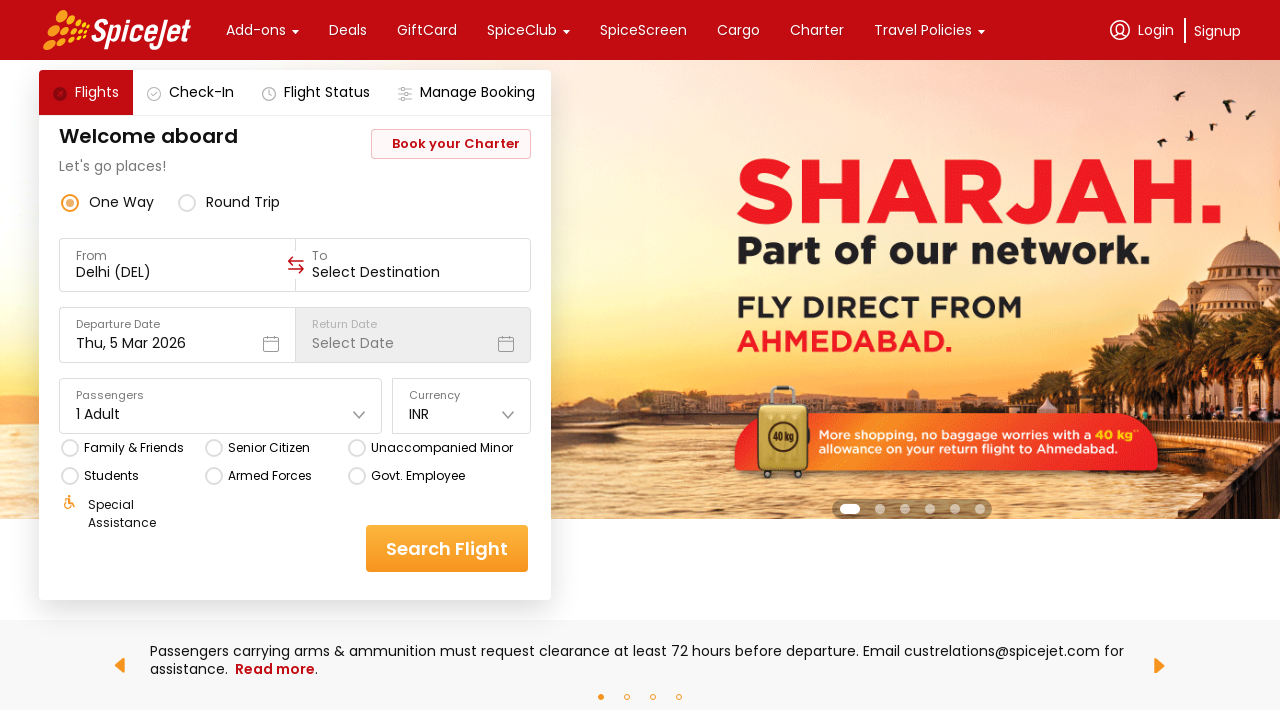

Clicked on Senior Citizen checkbox at (268, 448) on xpath=//div[text()='Senior Citizen']
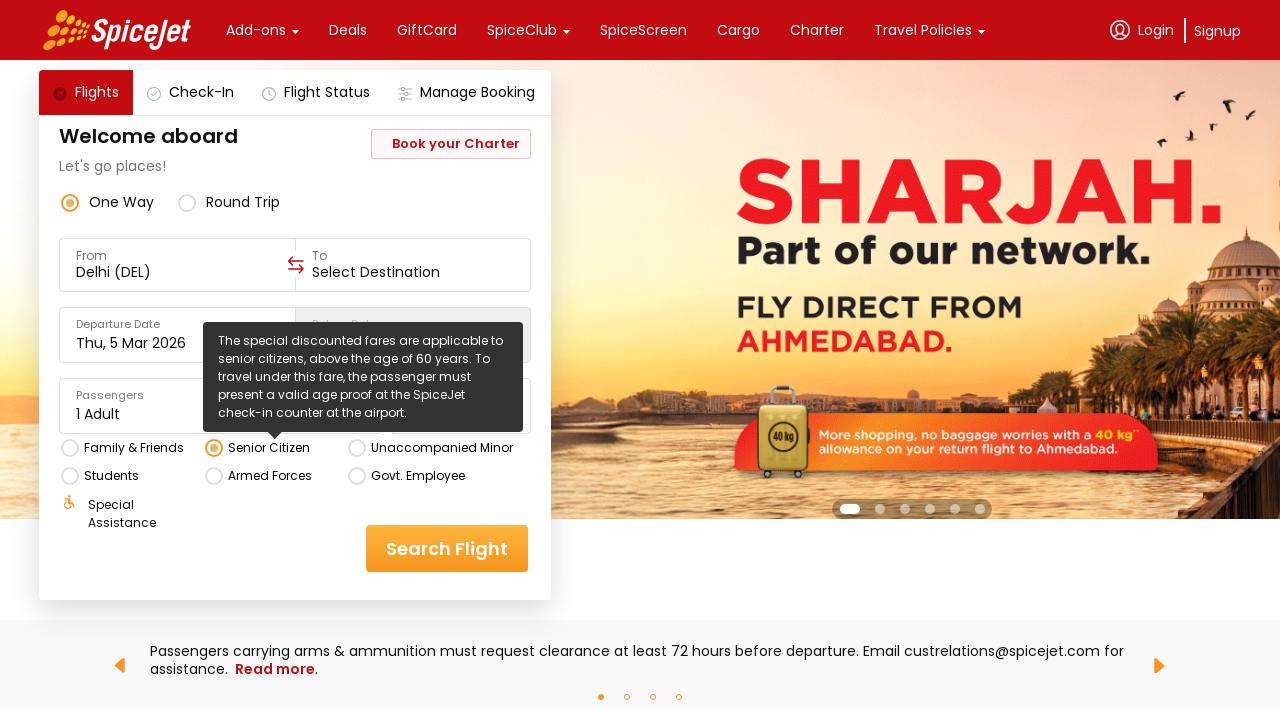

Waited 2 seconds for Senior Citizen checkbox state to update
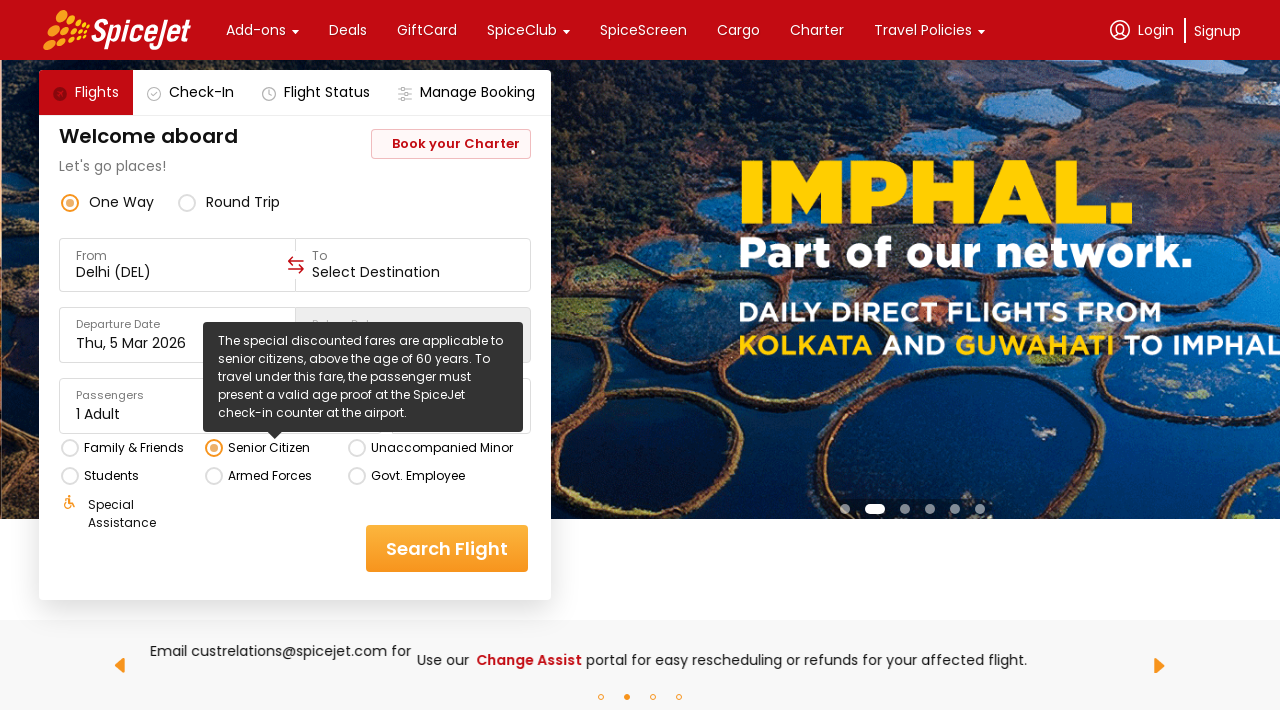

Verified Senior Citizen checkbox element is present on the page
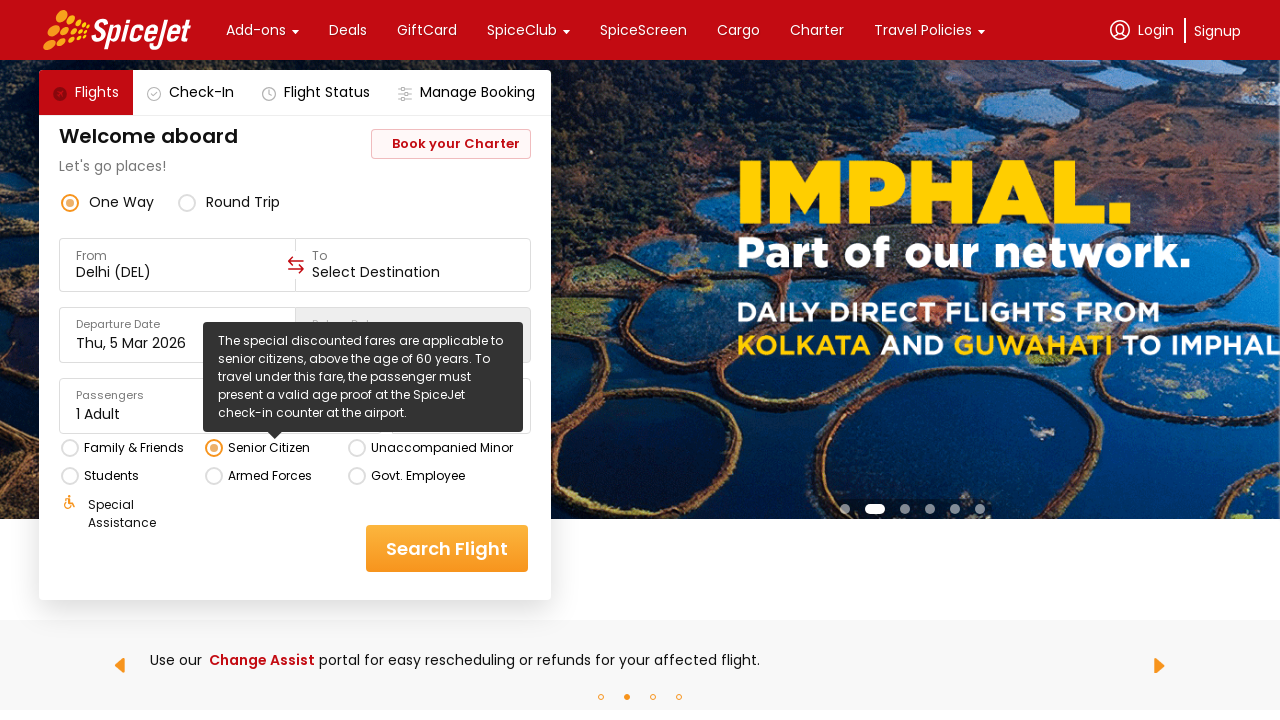

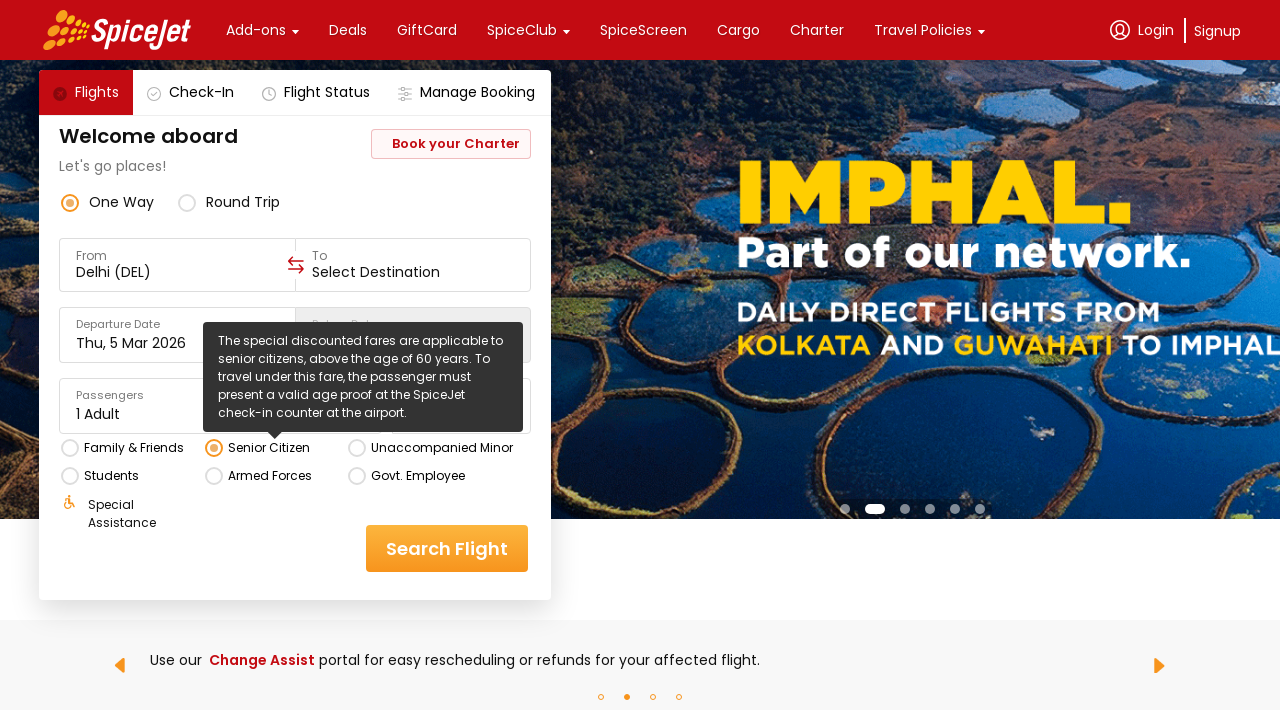